Tests dynamic controls functionality by locating a text input field, checking its initial enabled state, clicking a toggle button to enable it, and verifying the state change.

Starting URL: https://v1.training-support.net/selenium/dynamic-controls

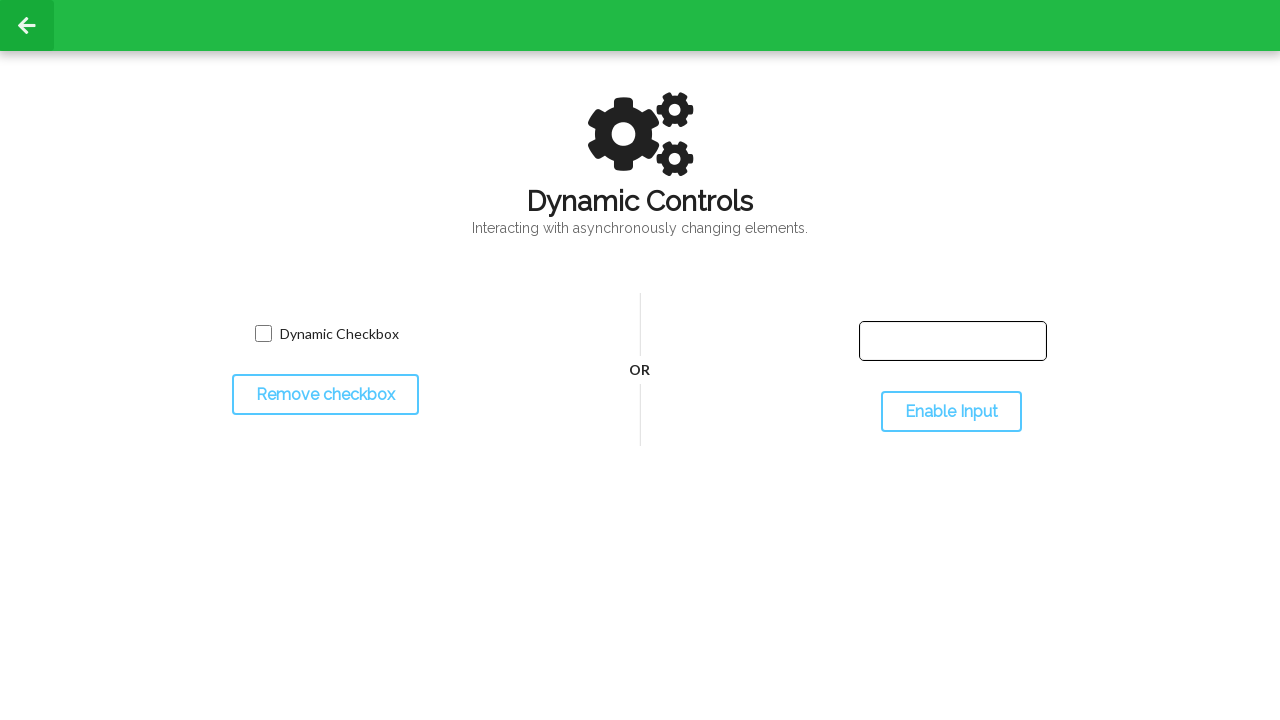

Located the text input field
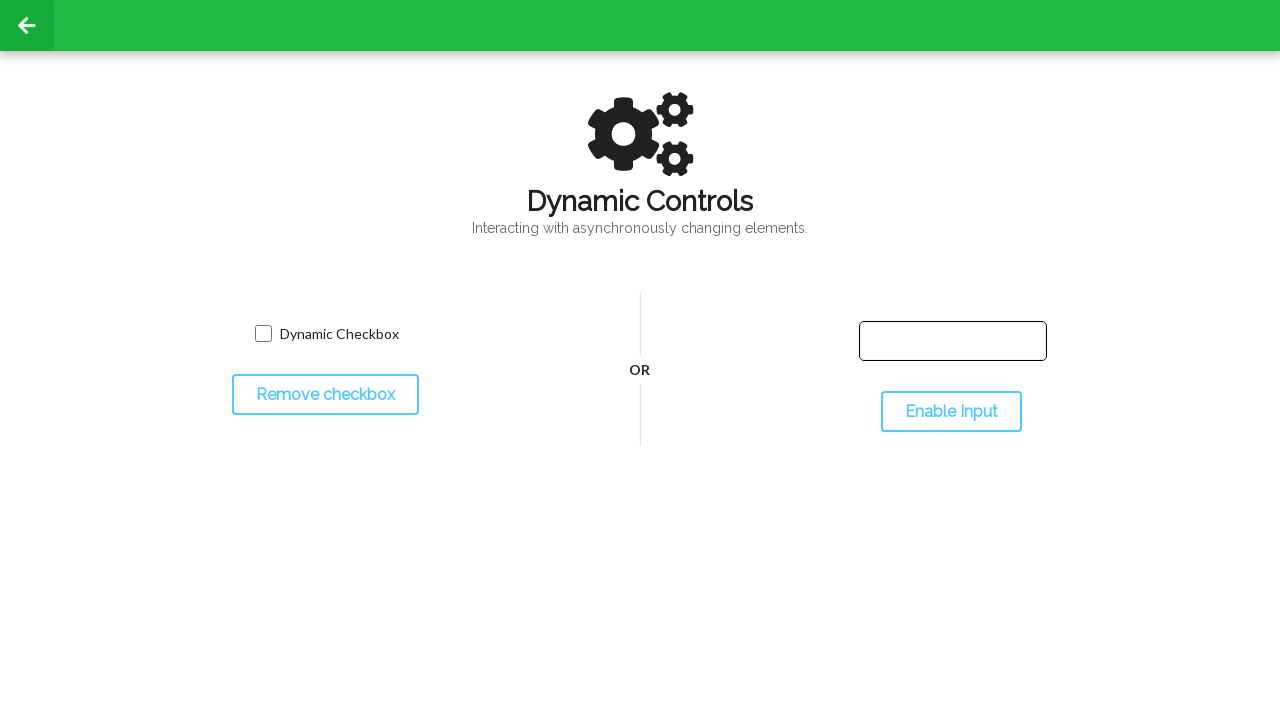

Checked initial enabled state: False
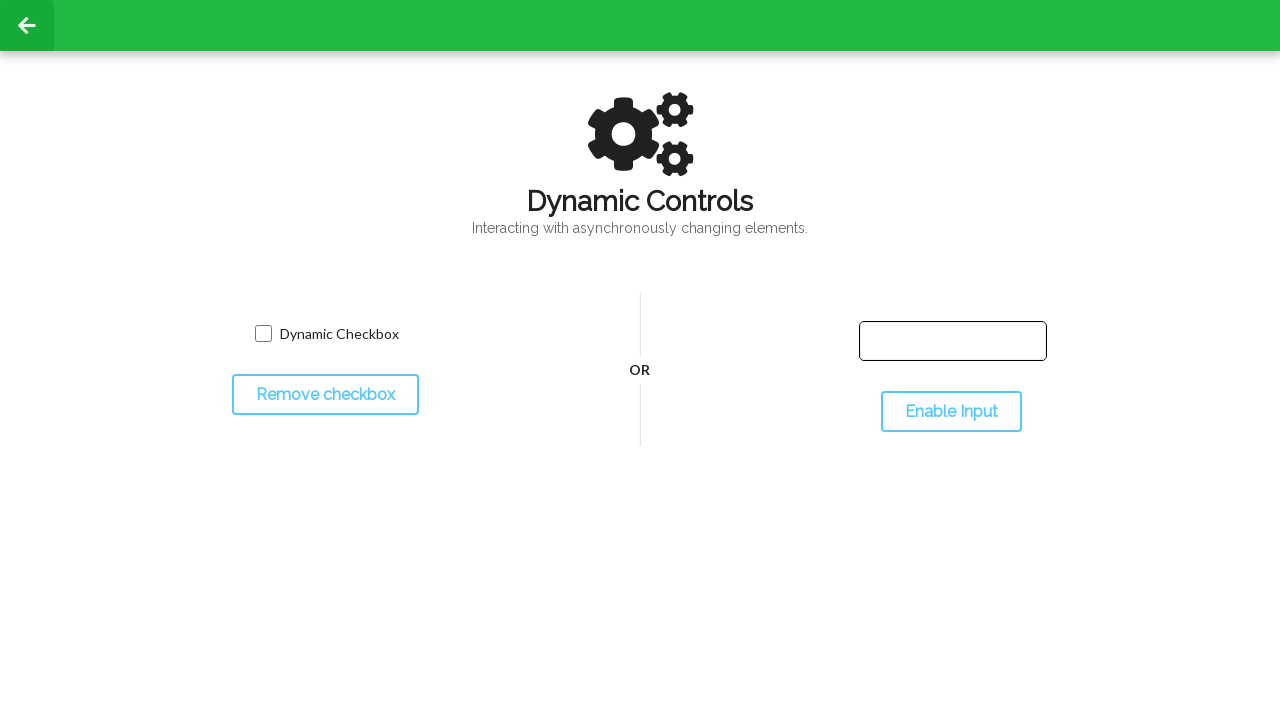

Clicked toggle button to change input field state at (951, 412) on #toggleInput
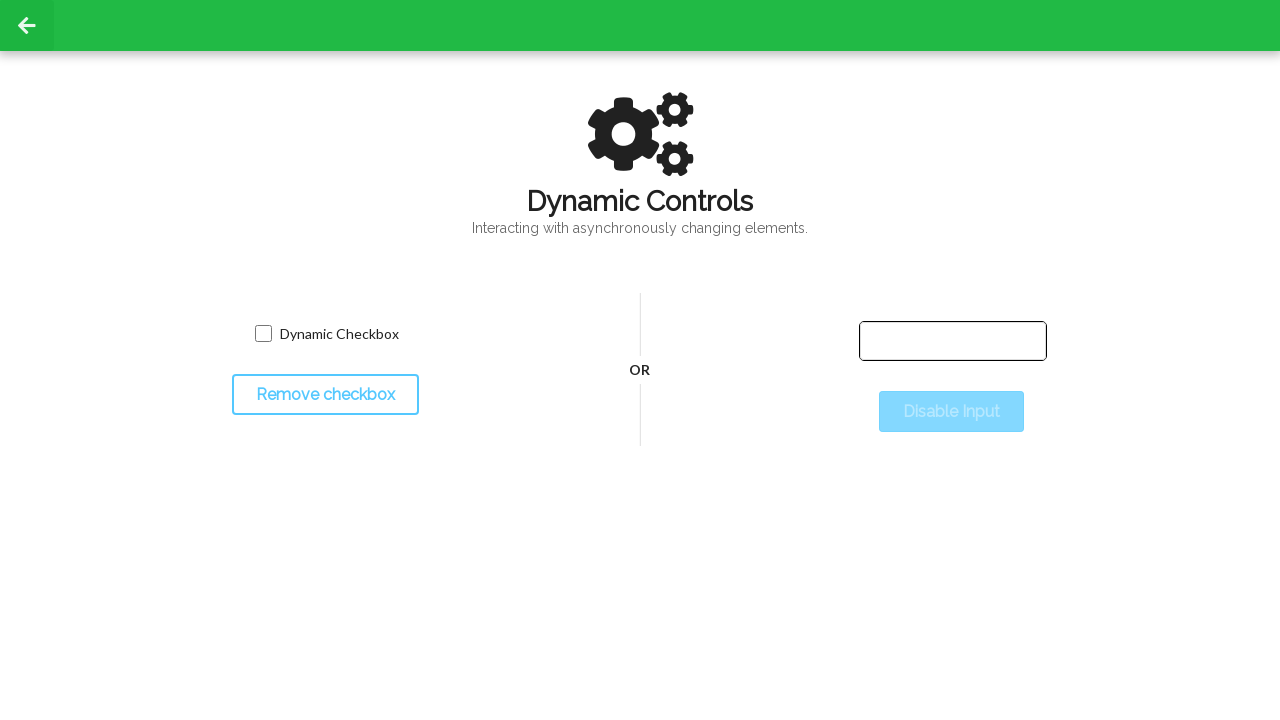

Waited 1000ms for toggle effect to complete
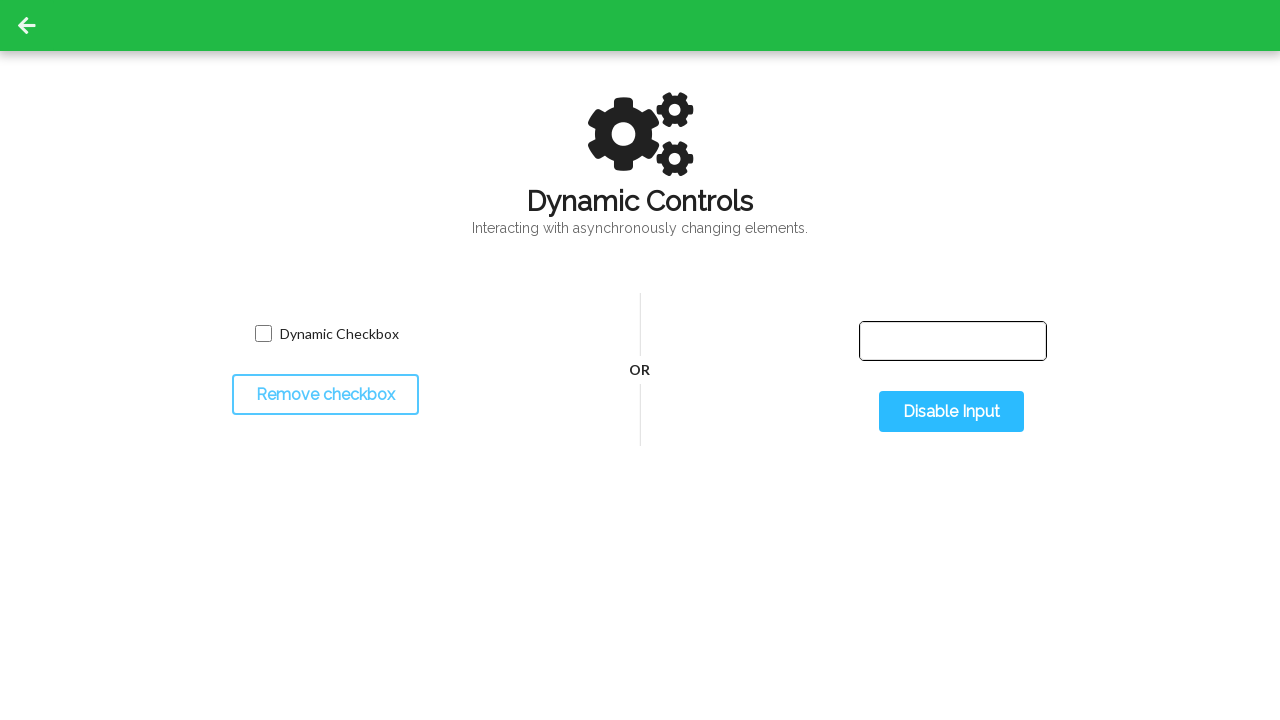

Checked enabled state after toggle: True
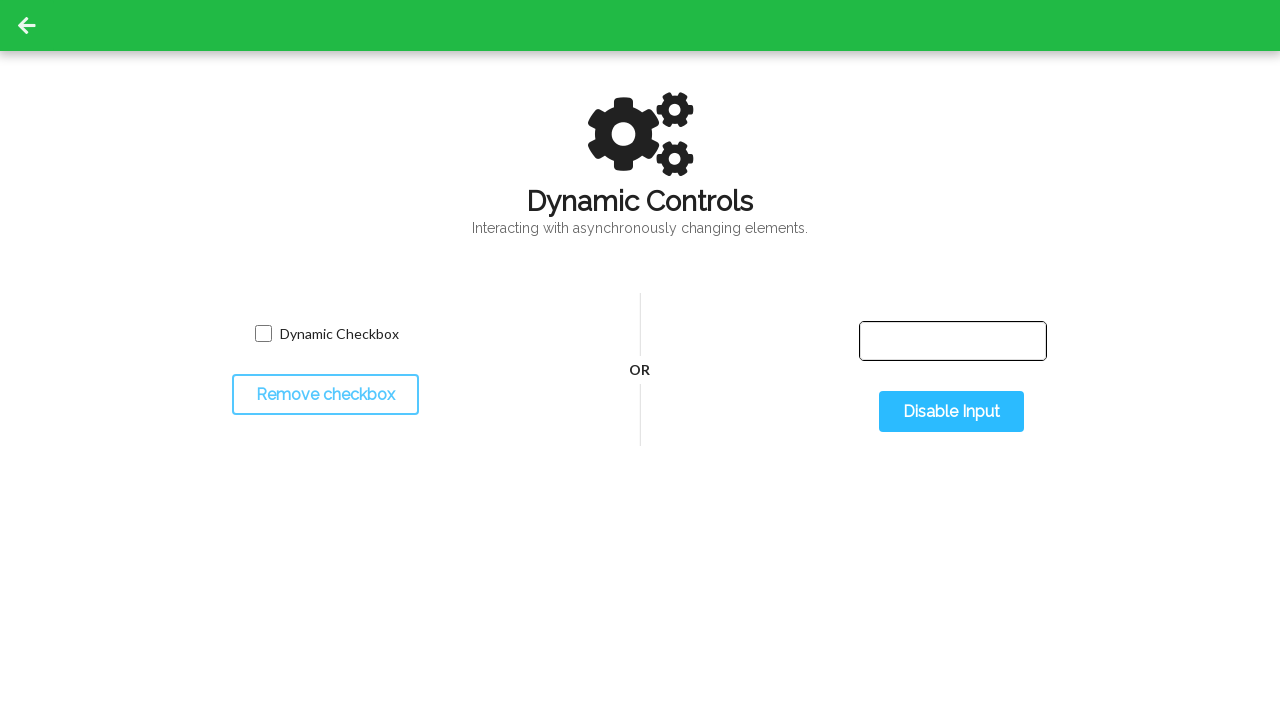

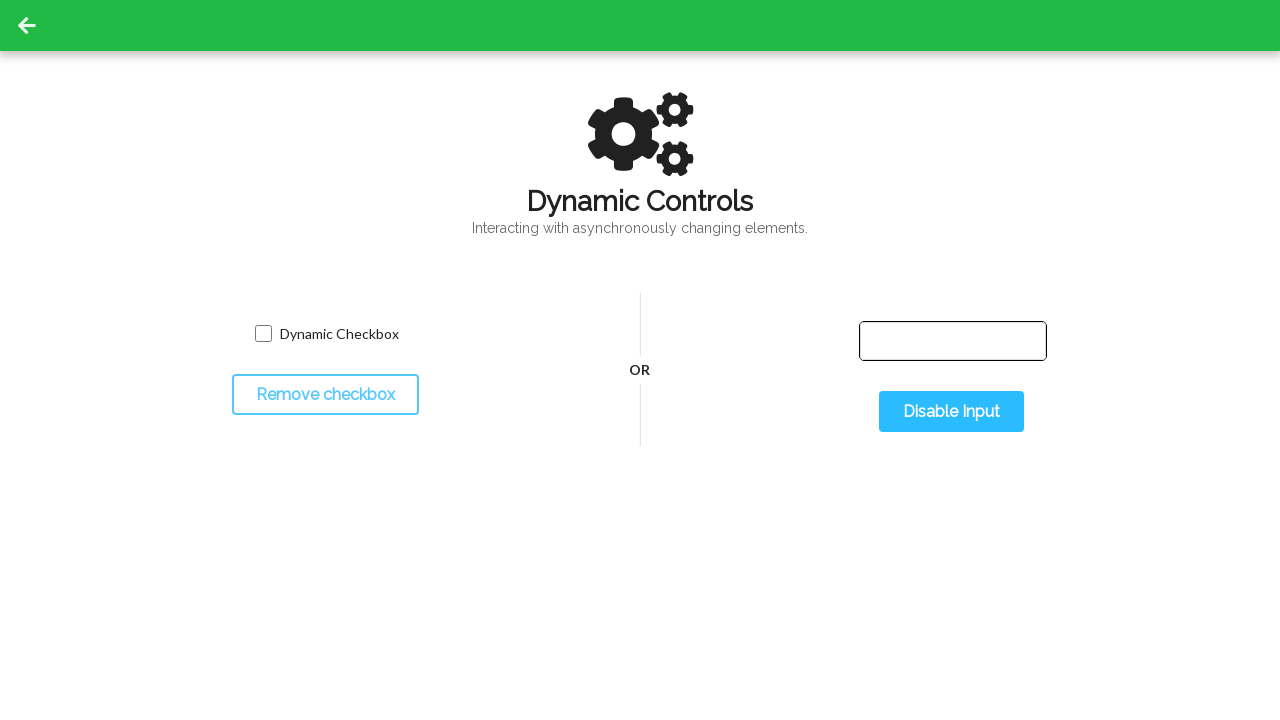